Tests combobox functionality on GlobalSQA demo site by switching to an iframe, selecting an item from a custom dropdown, then interacting with a standard select element to choose another option.

Starting URL: https://www.globalsqa.com/demo-site/auto-complete/#ComboBox

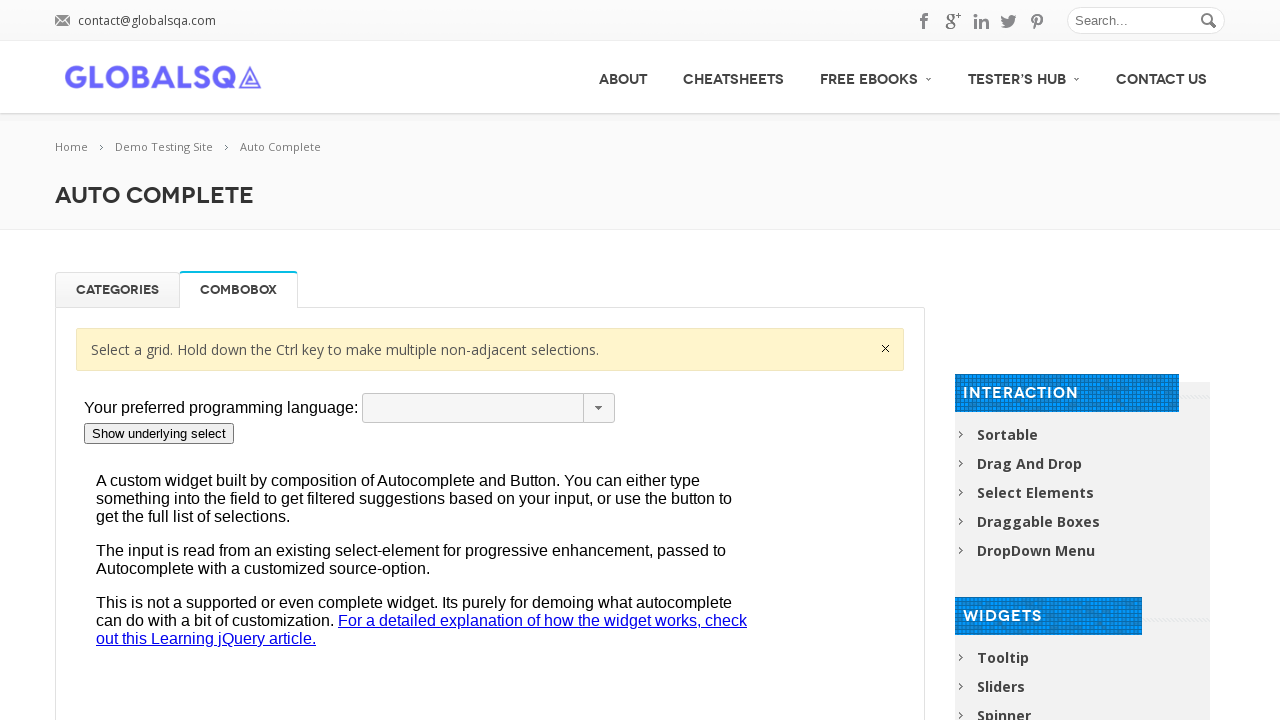

Located iframe containing combobox
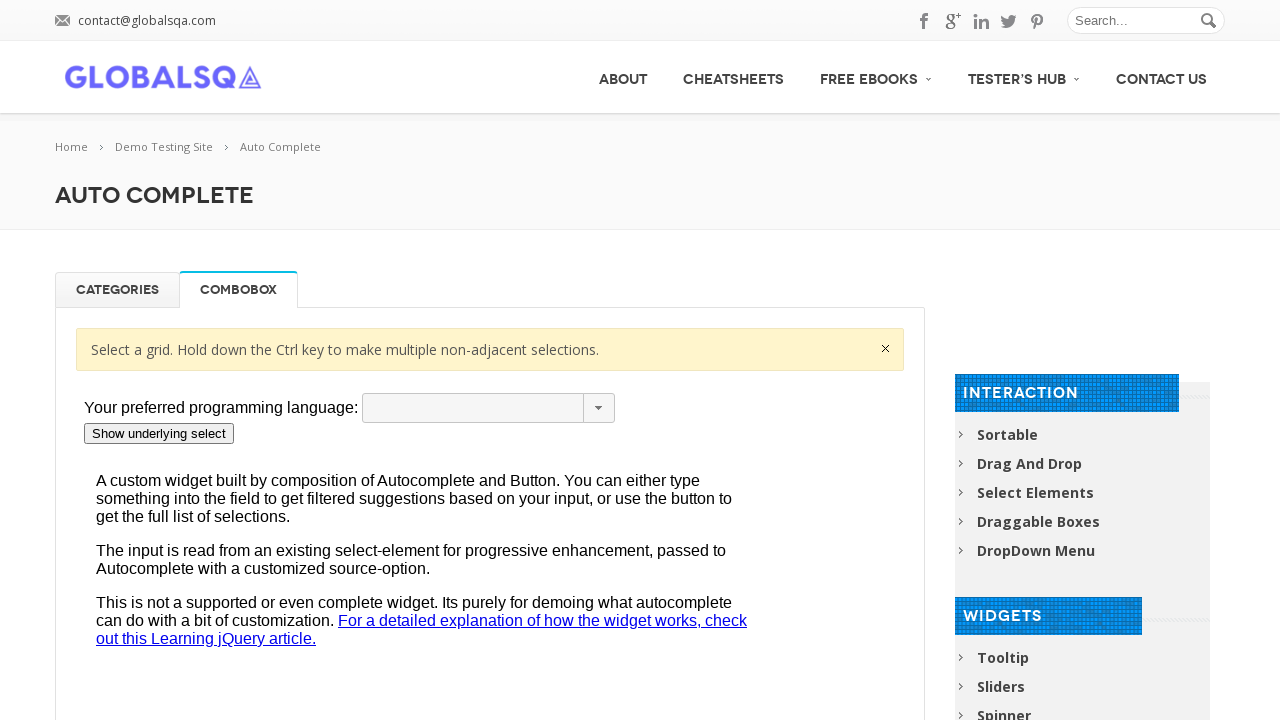

Clicked combobox dropdown button to open menu at (599, 408) on xpath=//iframe[contains(@src, 'combobox')] >> internal:control=enter-frame >> sp
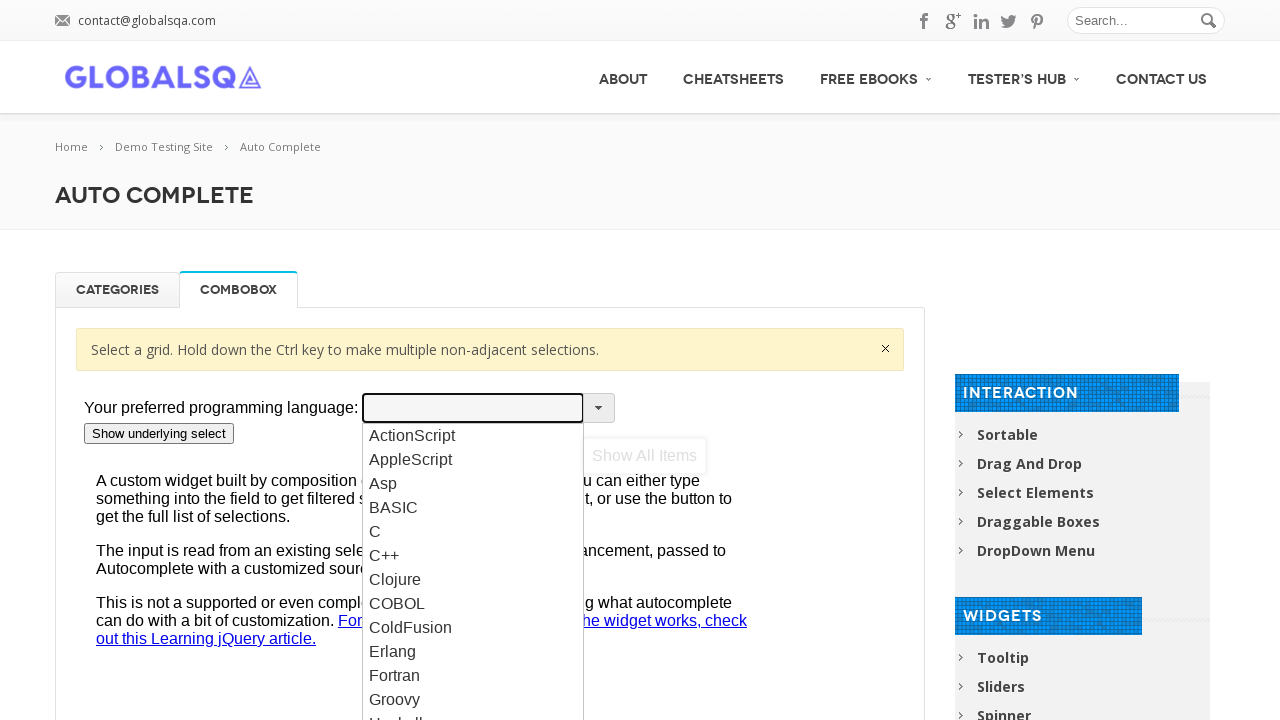

Selected 'ColdFusion' from dropdown menu at (473, 628) on xpath=//iframe[contains(@src, 'combobox')] >> internal:control=enter-frame >> li
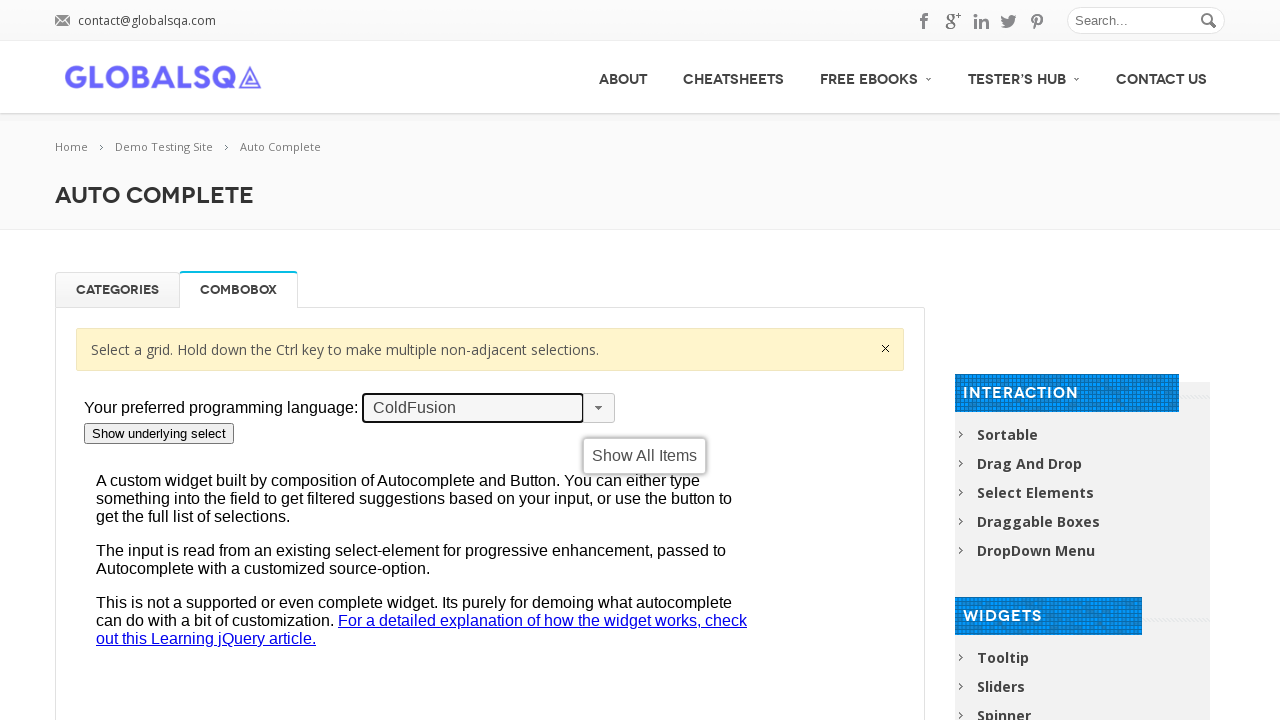

Clicked toggle button to show underlying select element at (159, 434) on xpath=//iframe[contains(@src, 'combobox')] >> internal:control=enter-frame >> bu
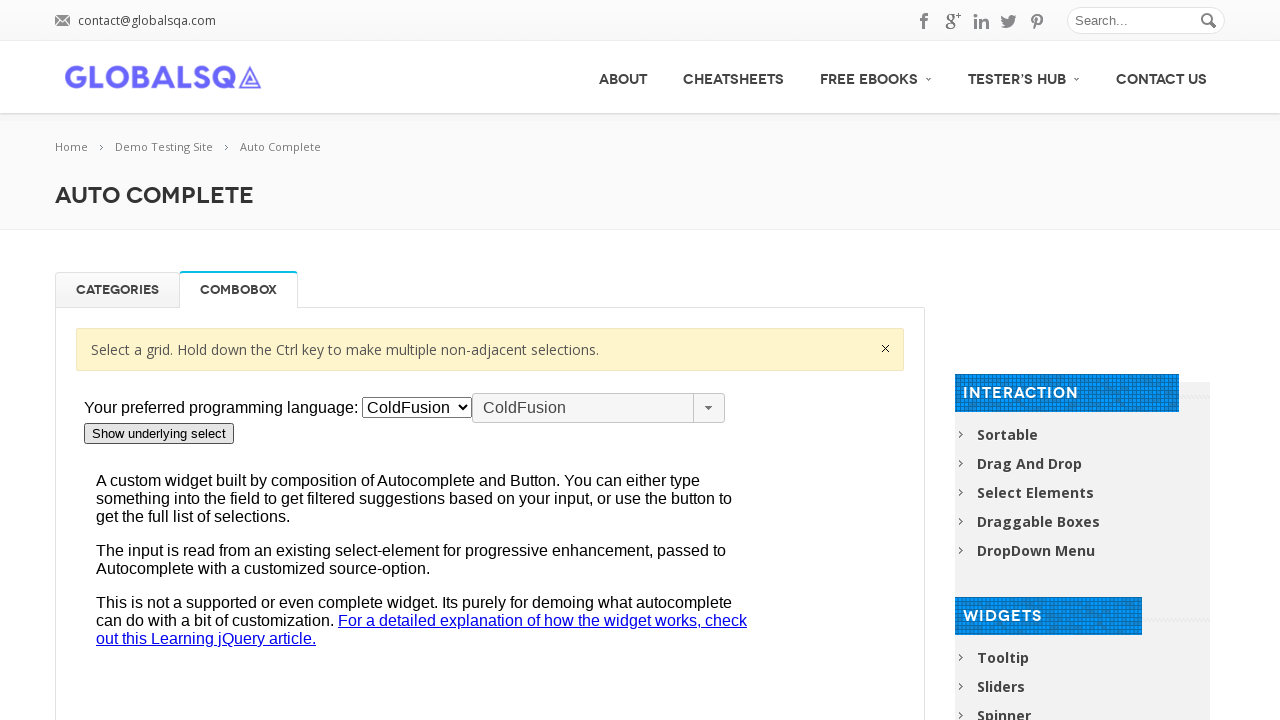

Waited for select element to become visible
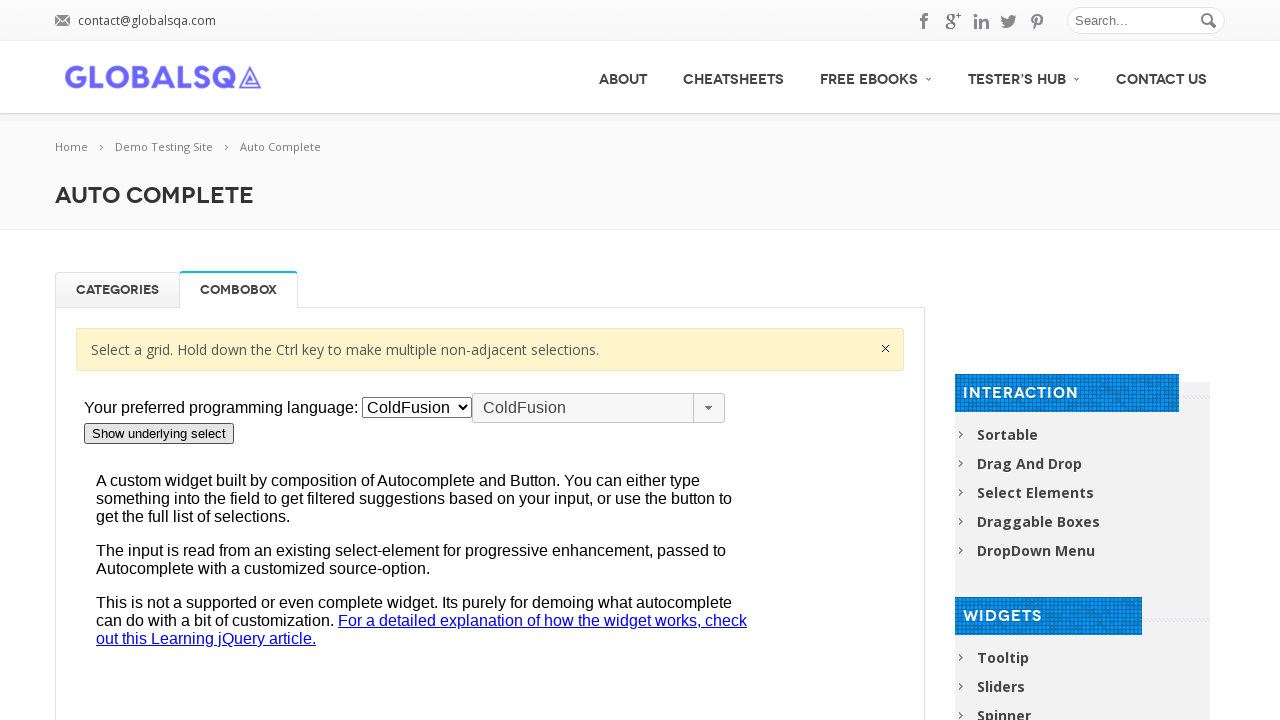

Clicked the select element to open dropdown at (417, 408) on xpath=//iframe[contains(@src, 'combobox')] >> internal:control=enter-frame >> #c
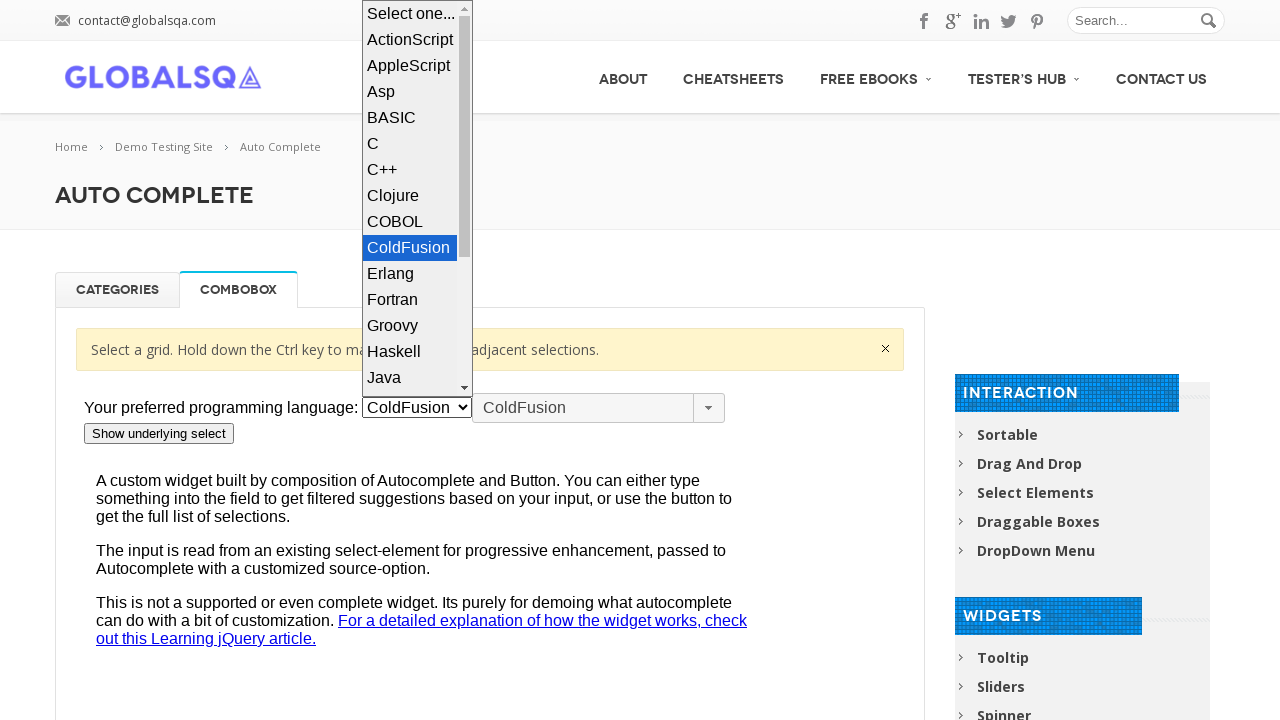

Selected 'Groovy' from the select dropdown on xpath=//iframe[contains(@src, 'combobox')] >> internal:control=enter-frame >> #c
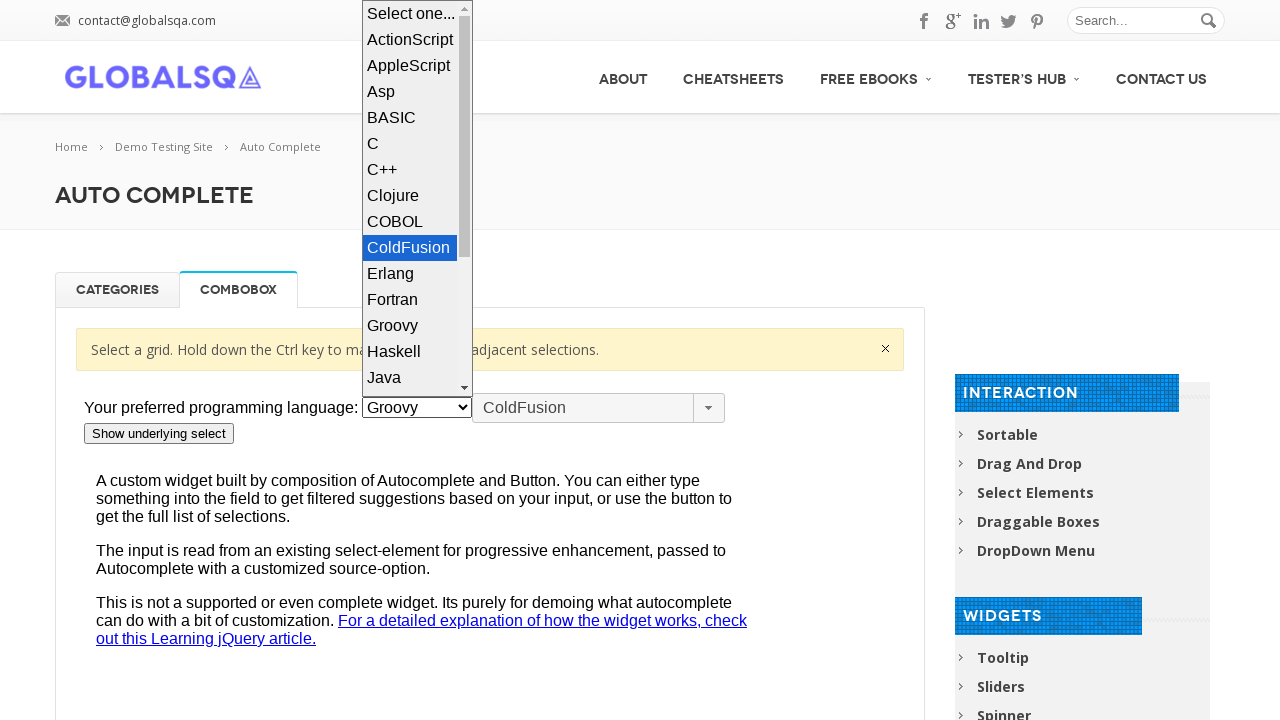

Clicked toggle button to hide the select element at (159, 434) on xpath=//iframe[contains(@src, 'combobox')] >> internal:control=enter-frame >> bu
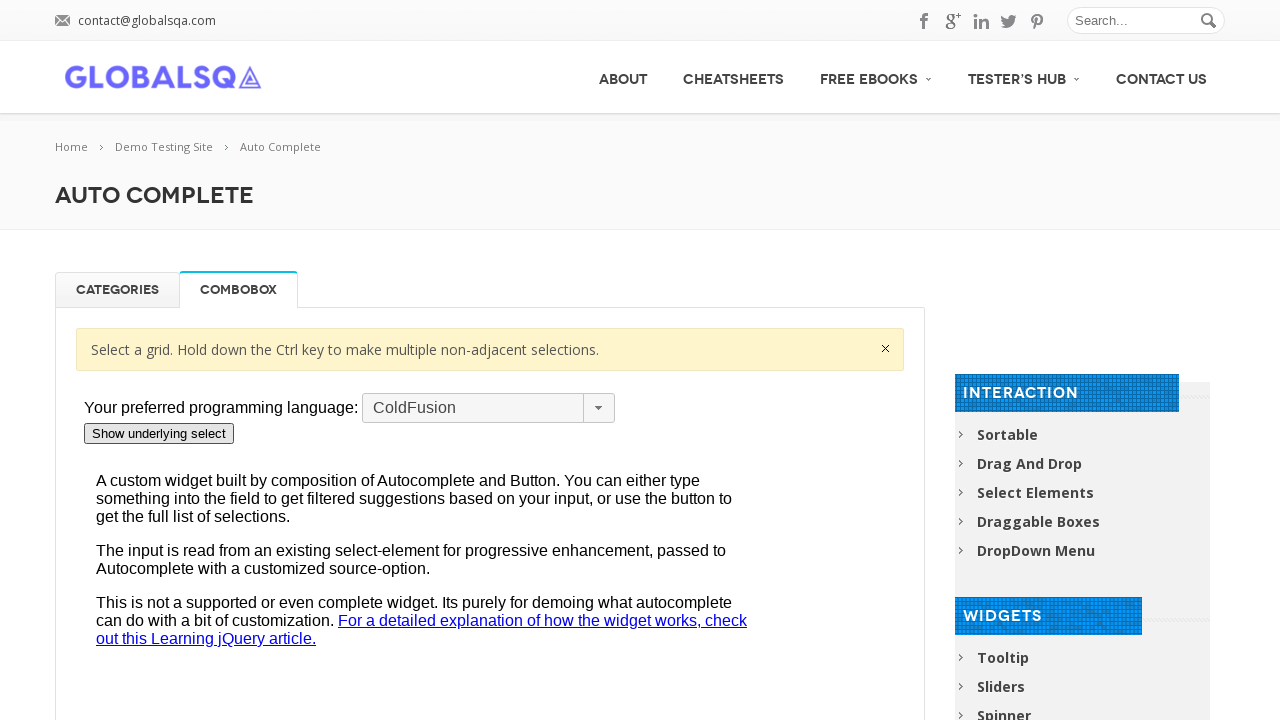

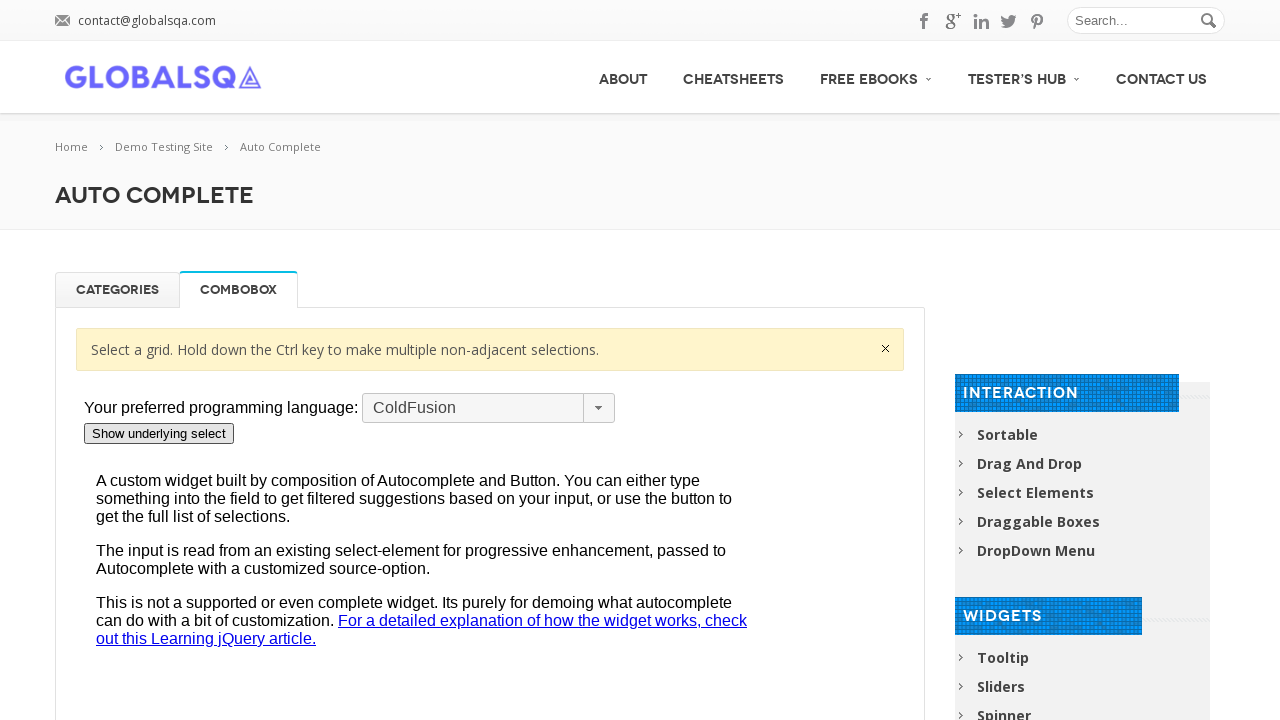